Tests file upload functionality by uploading a file from disk and verifying the uploaded filename is displayed correctly on the page.

Starting URL: http://the-internet.herokuapp.com/upload

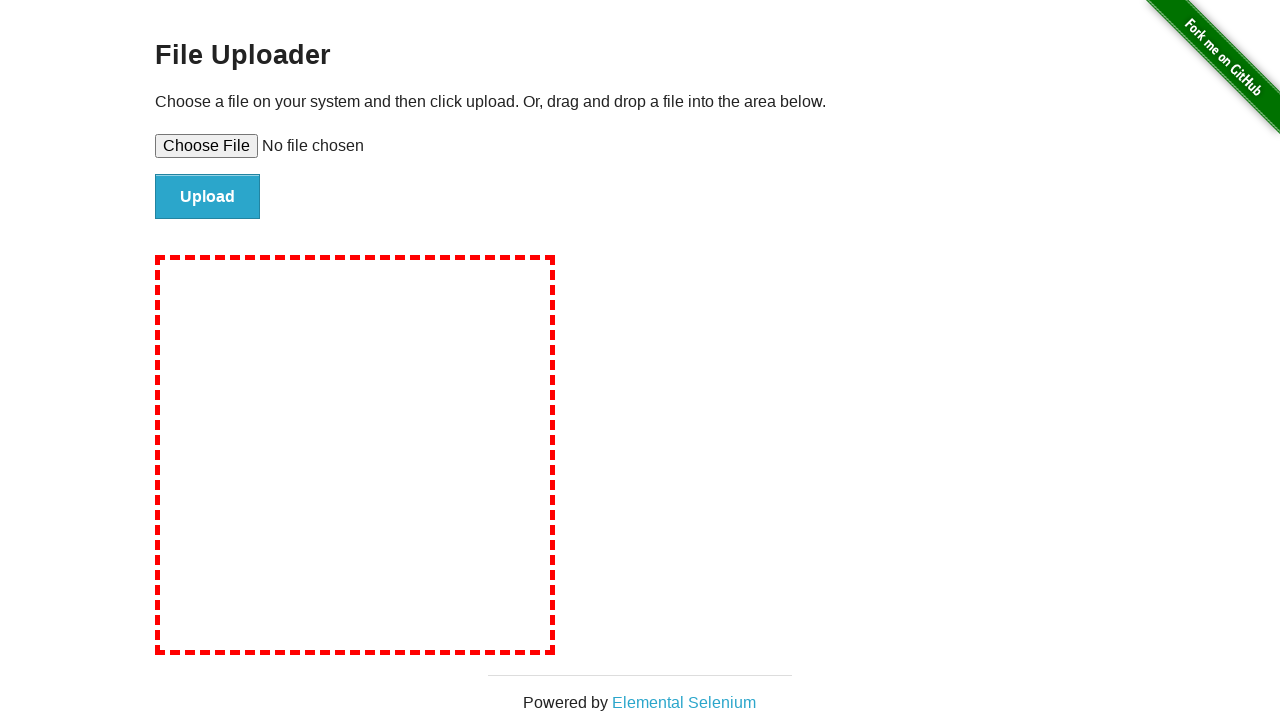

Created temporary test file 'TestUploadFile.txt' with content
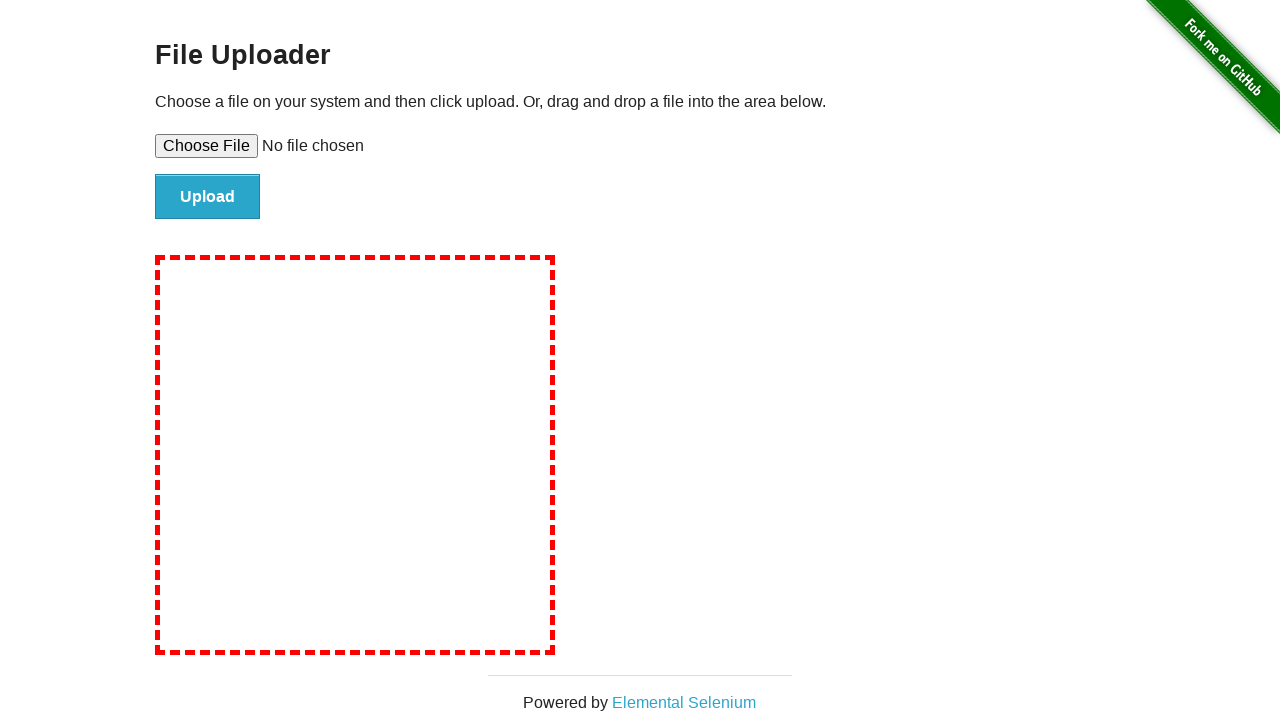

Set file input with TestUploadFile.txt from disk
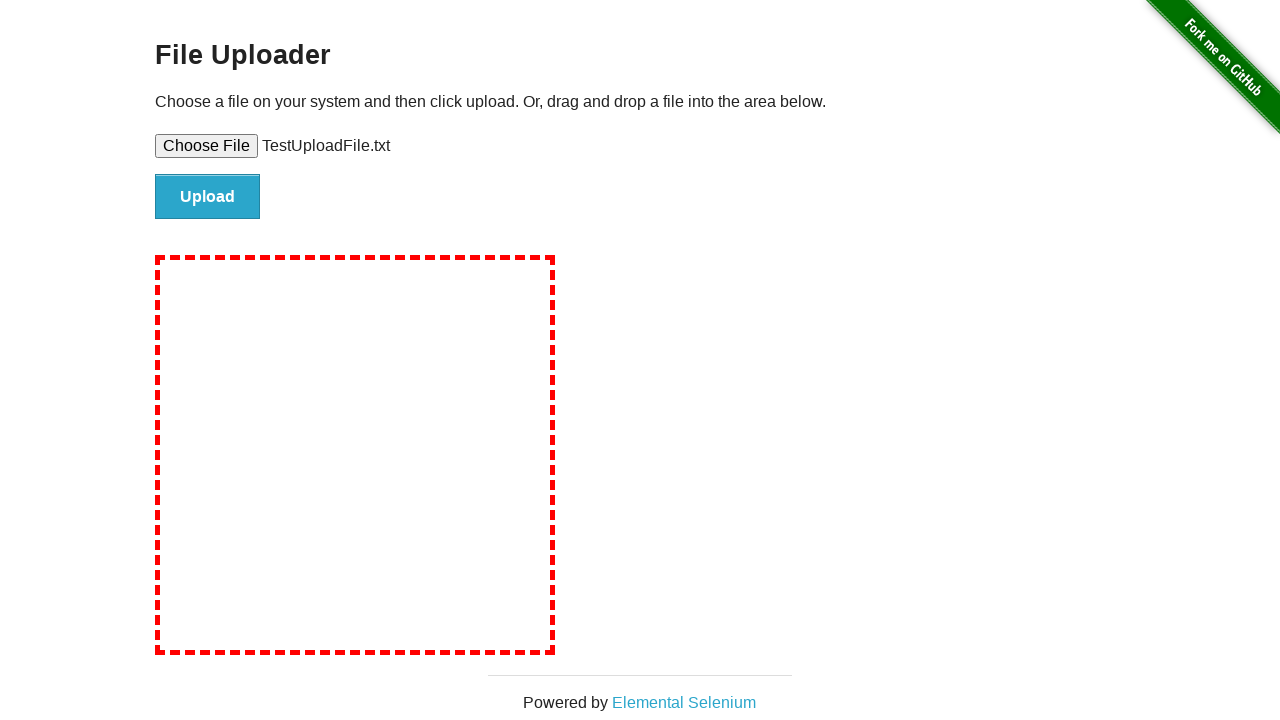

Clicked file submit button to upload file at (208, 197) on #file-submit
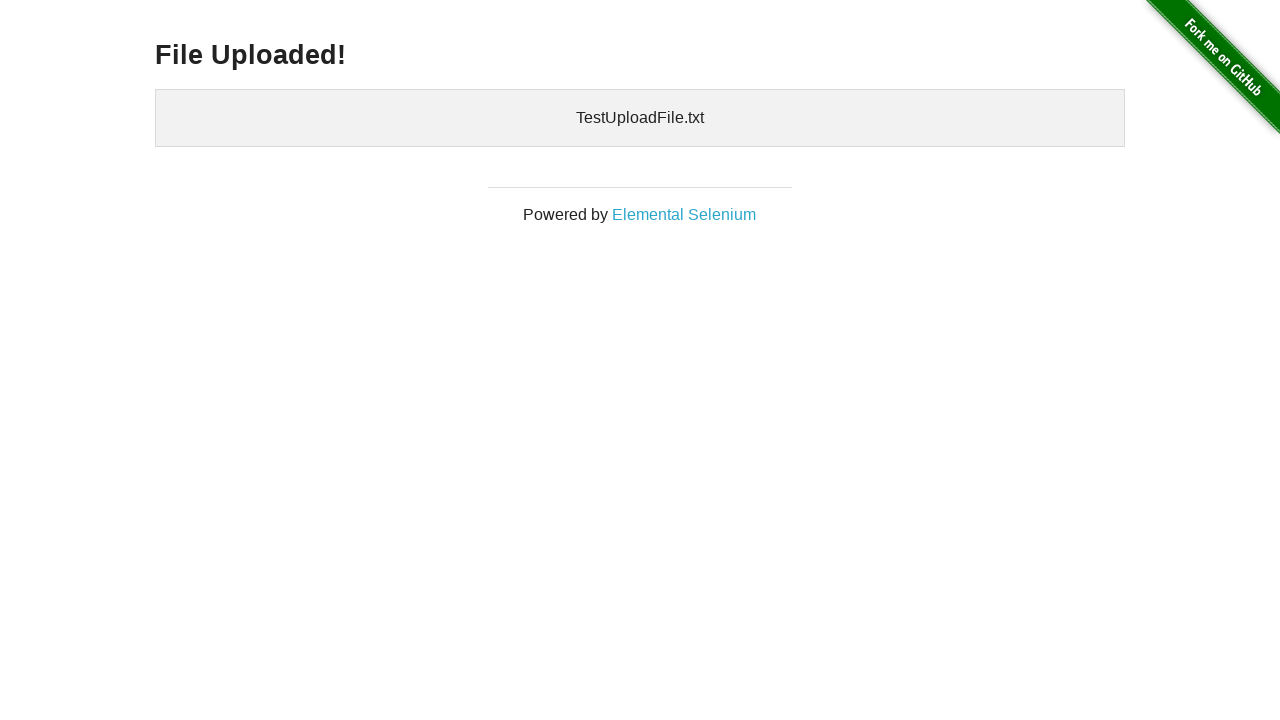

Waited for uploaded files confirmation element to appear
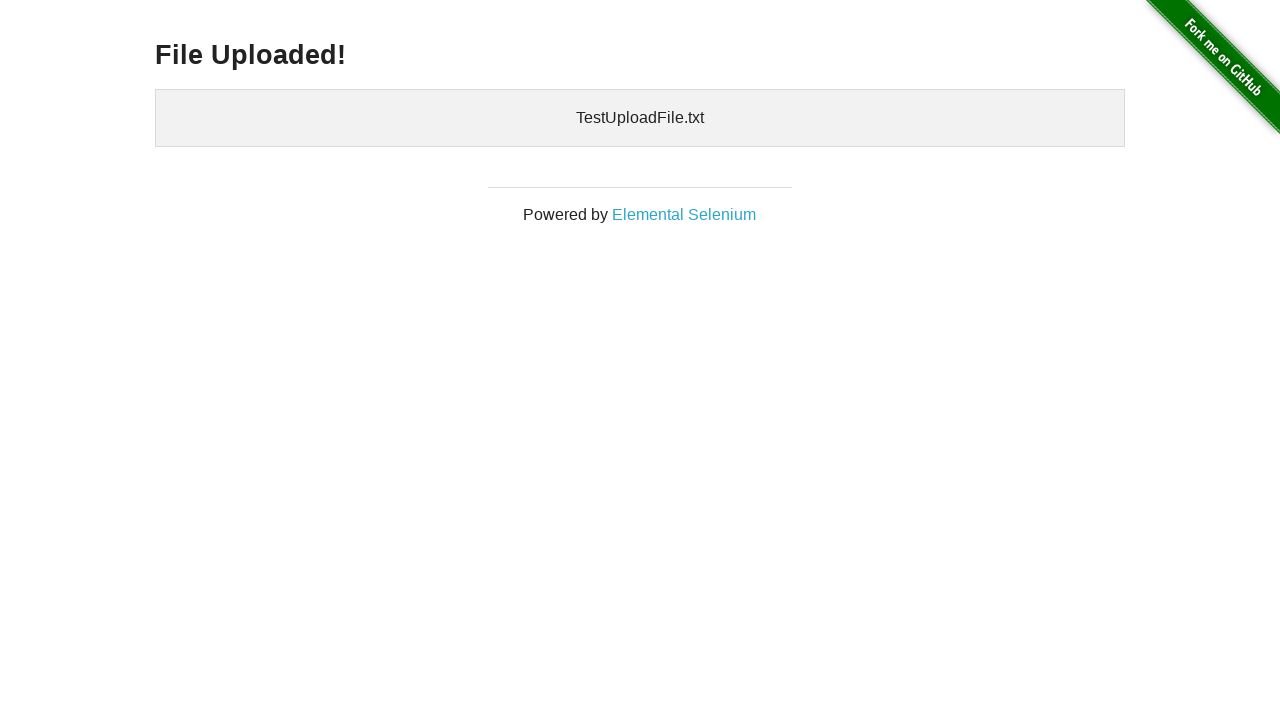

Retrieved text content from uploaded files element
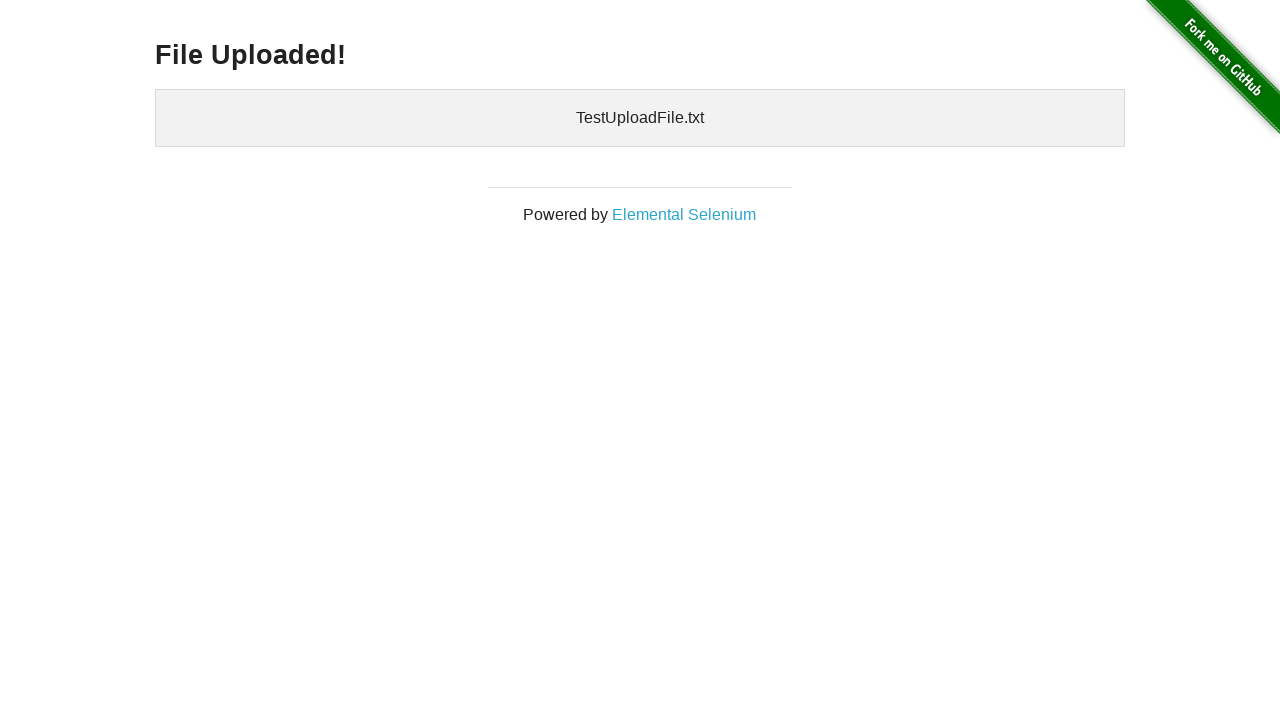

Verified that 'TestUploadFile.txt' filename is displayed in uploaded files
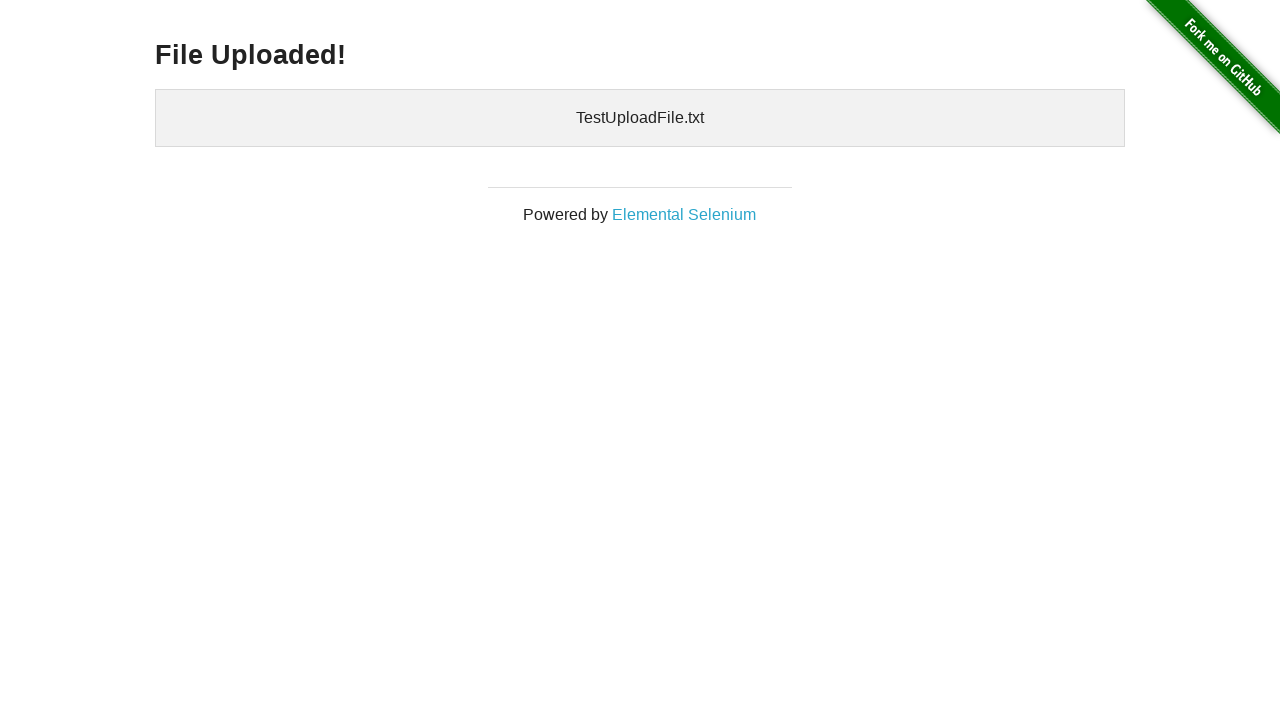

Cleaned up temporary test file from disk
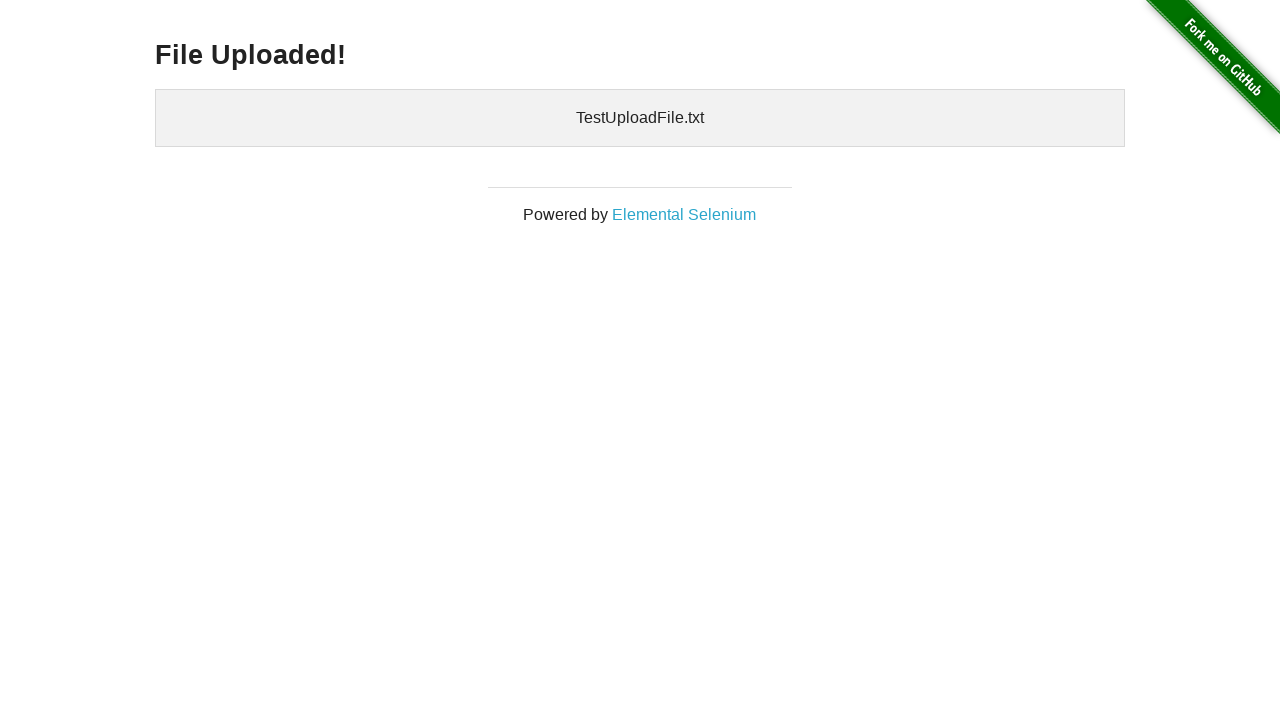

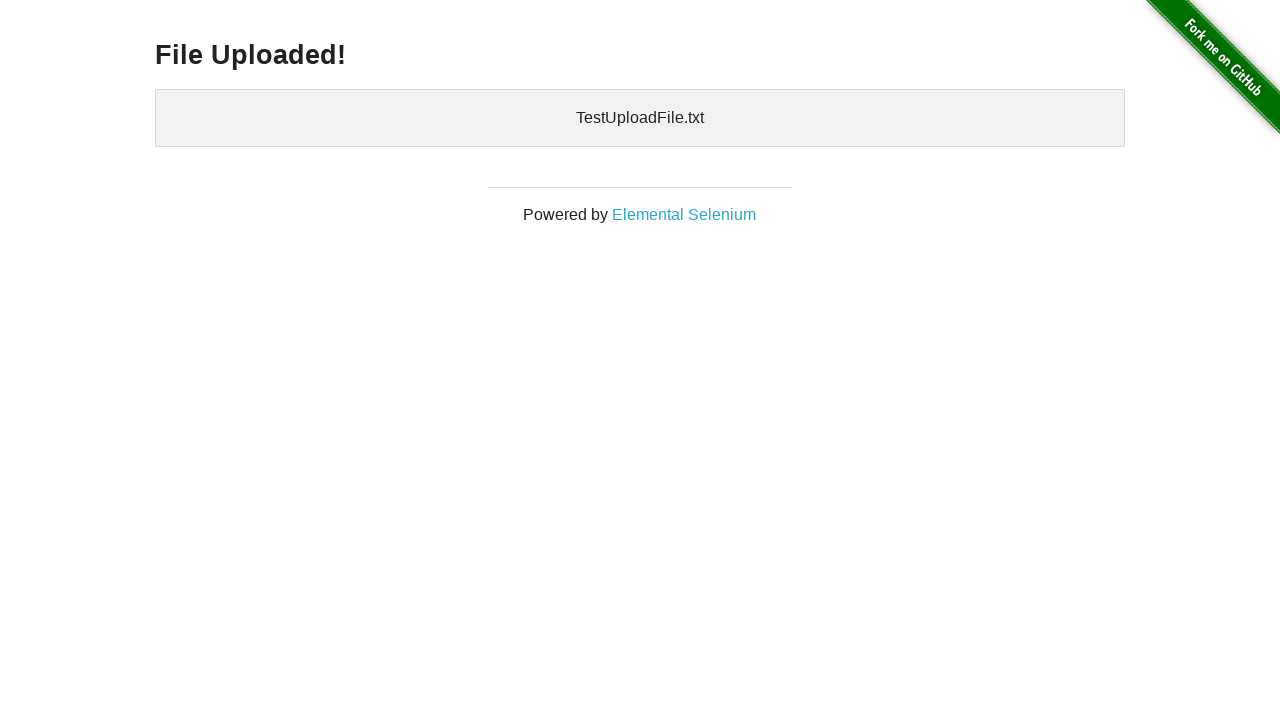